Navigates to an automation bookstore website and iterates through all book items on the page, verifying they are displayed

Starting URL: https://automationbookstore.dev/

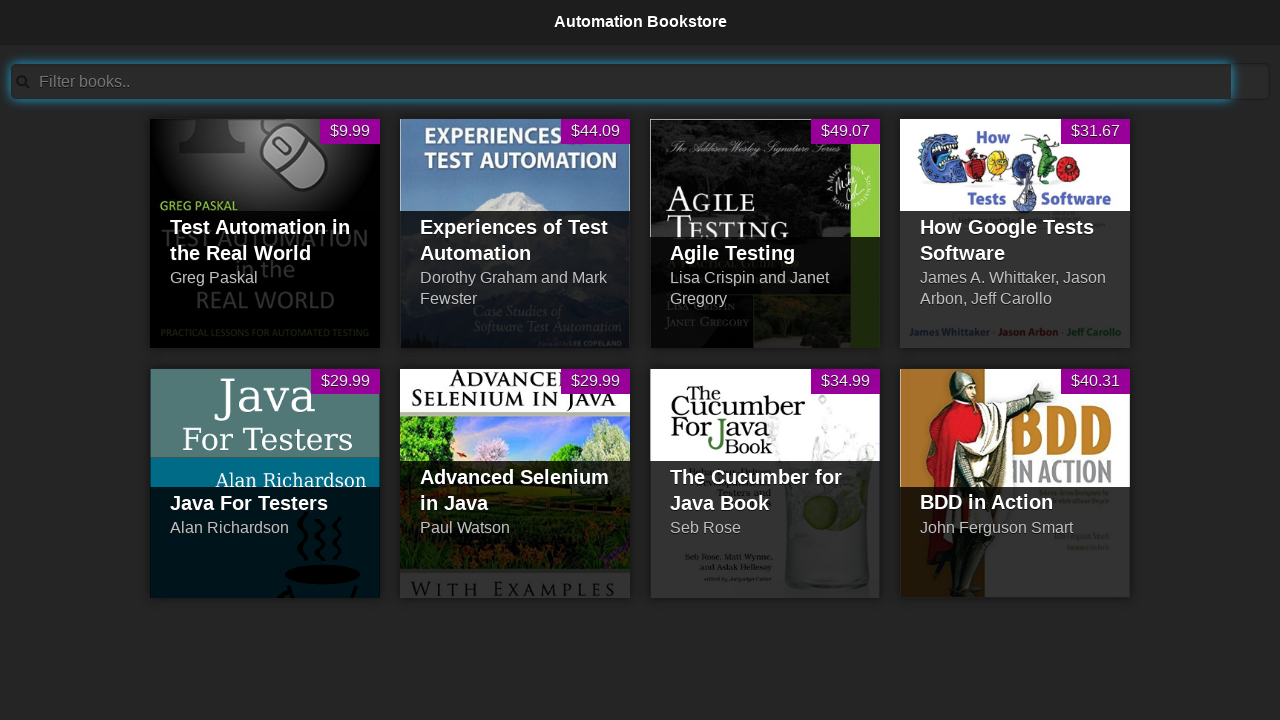

Navigated to automation bookstore website
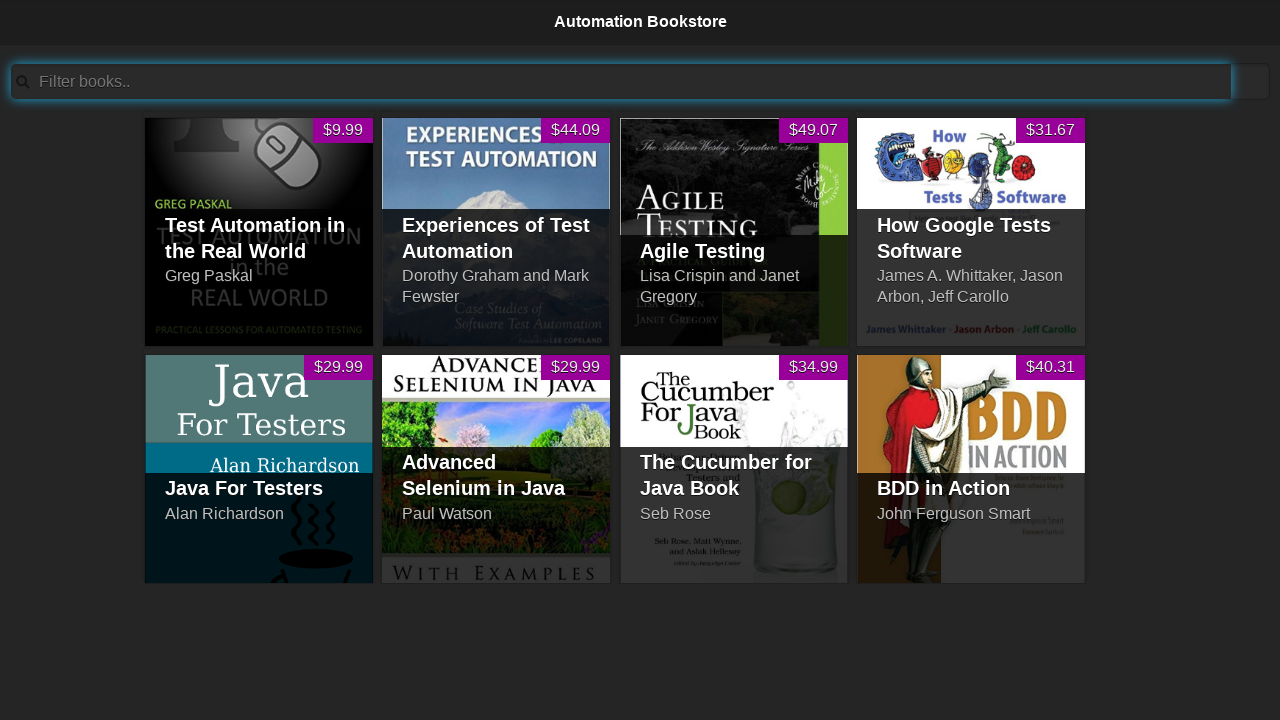

Book items loaded on the page
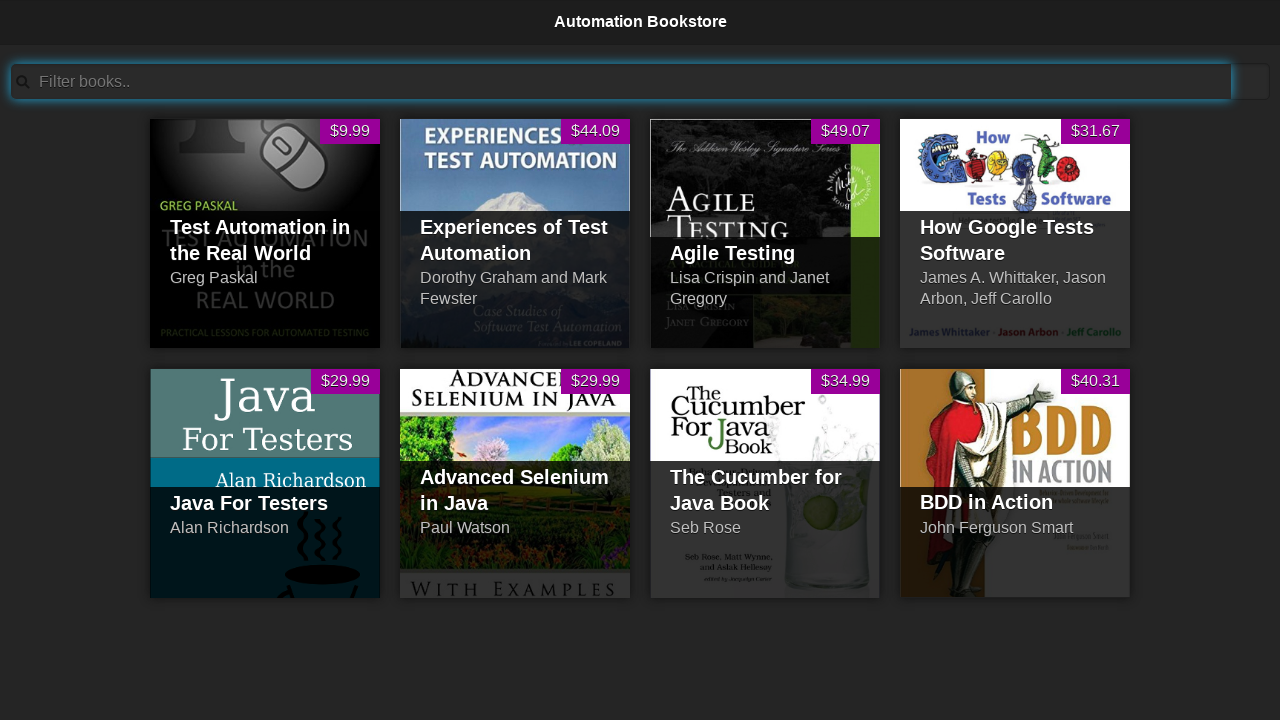

Retrieved all 8 book items from the page
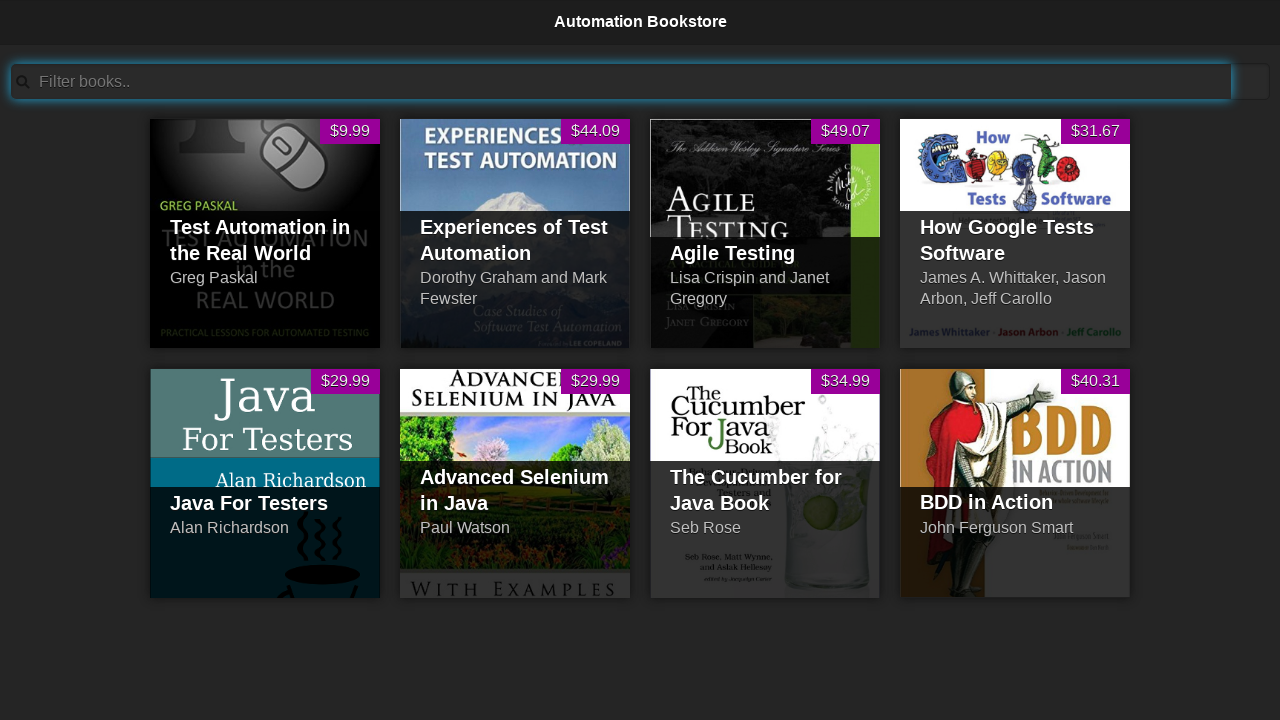

Retrieved text content from book item: 'Test Automation in the Real World'
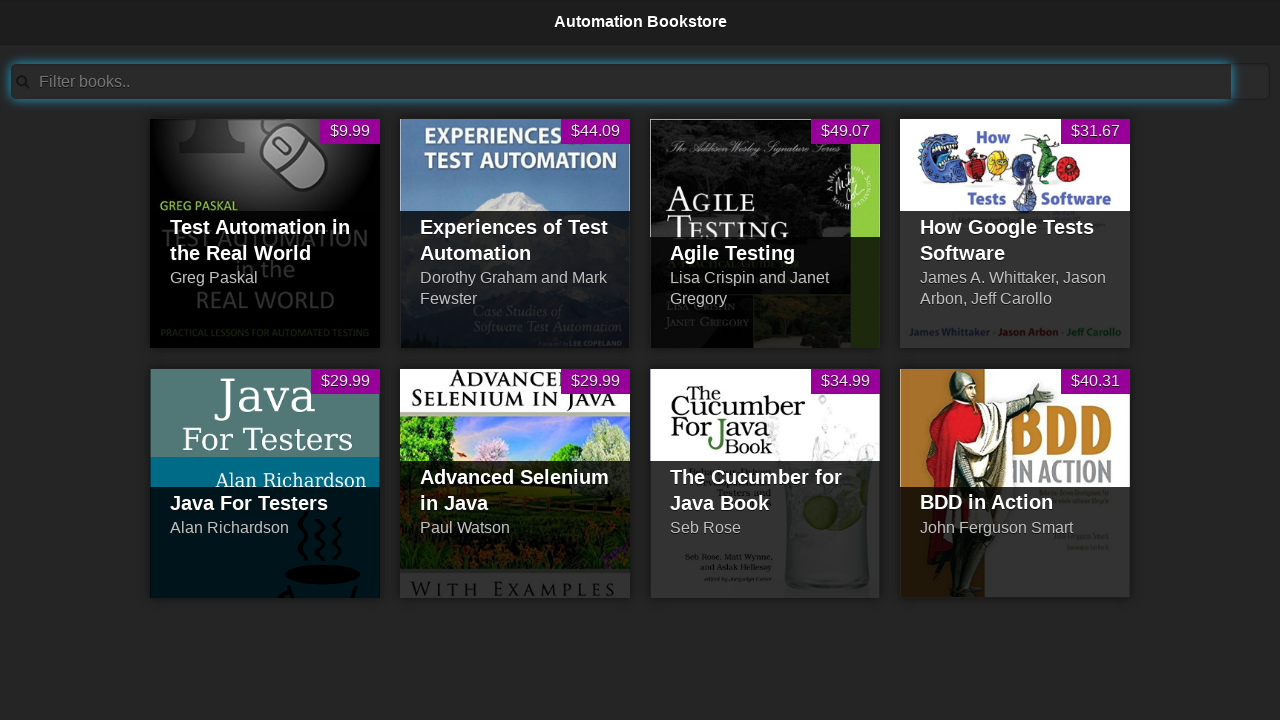

Retrieved id attribute from book item: 'pid1_title'
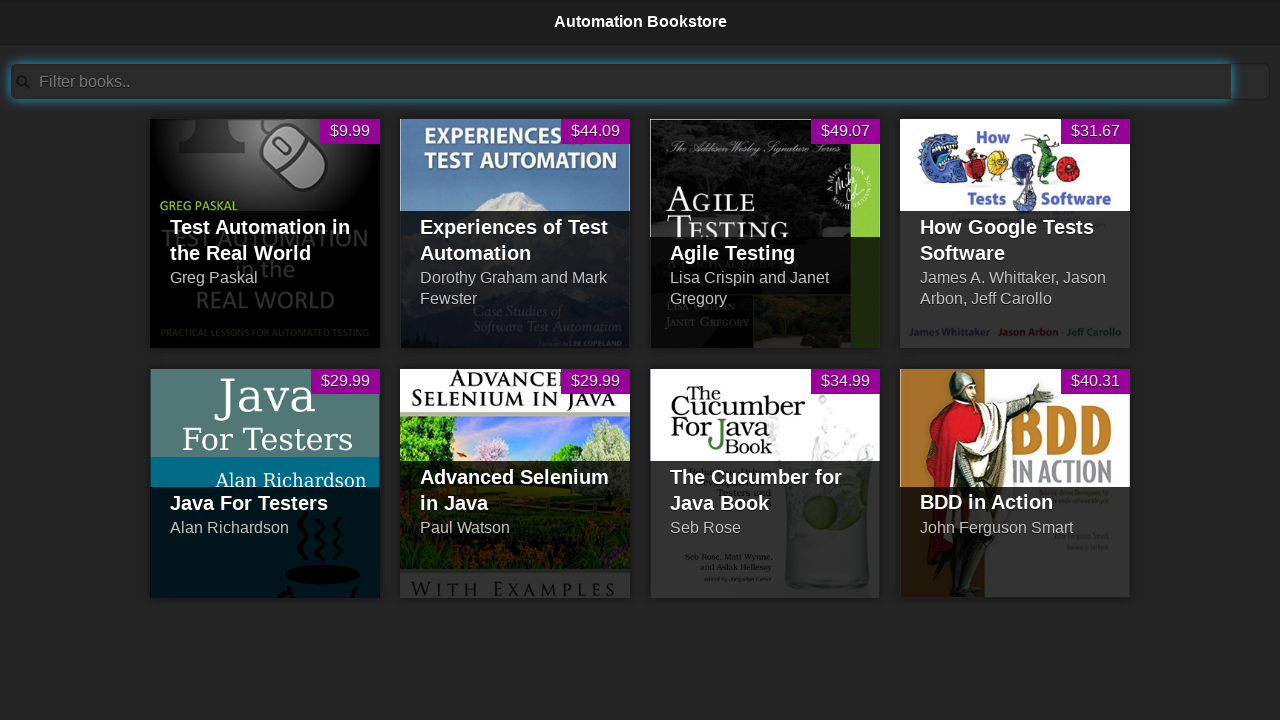

Retrieved text content from book item: 'Experiences of Test Automation'
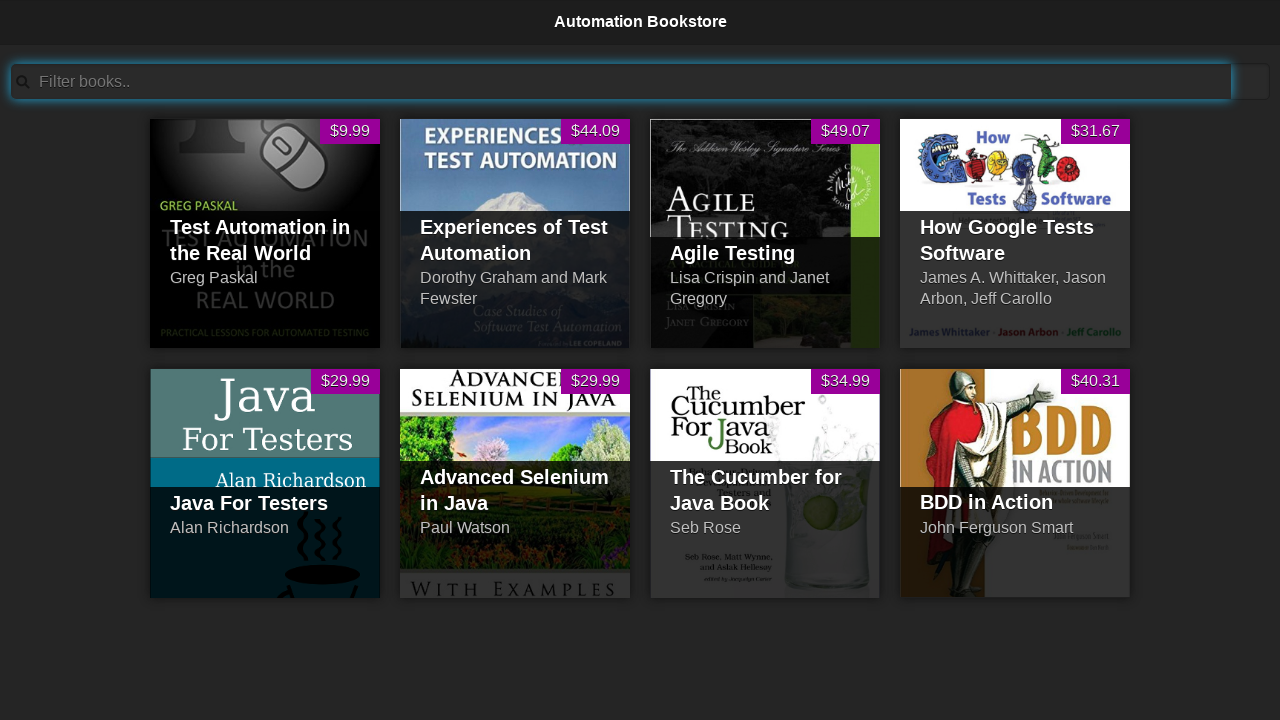

Retrieved id attribute from book item: 'pid2_title'
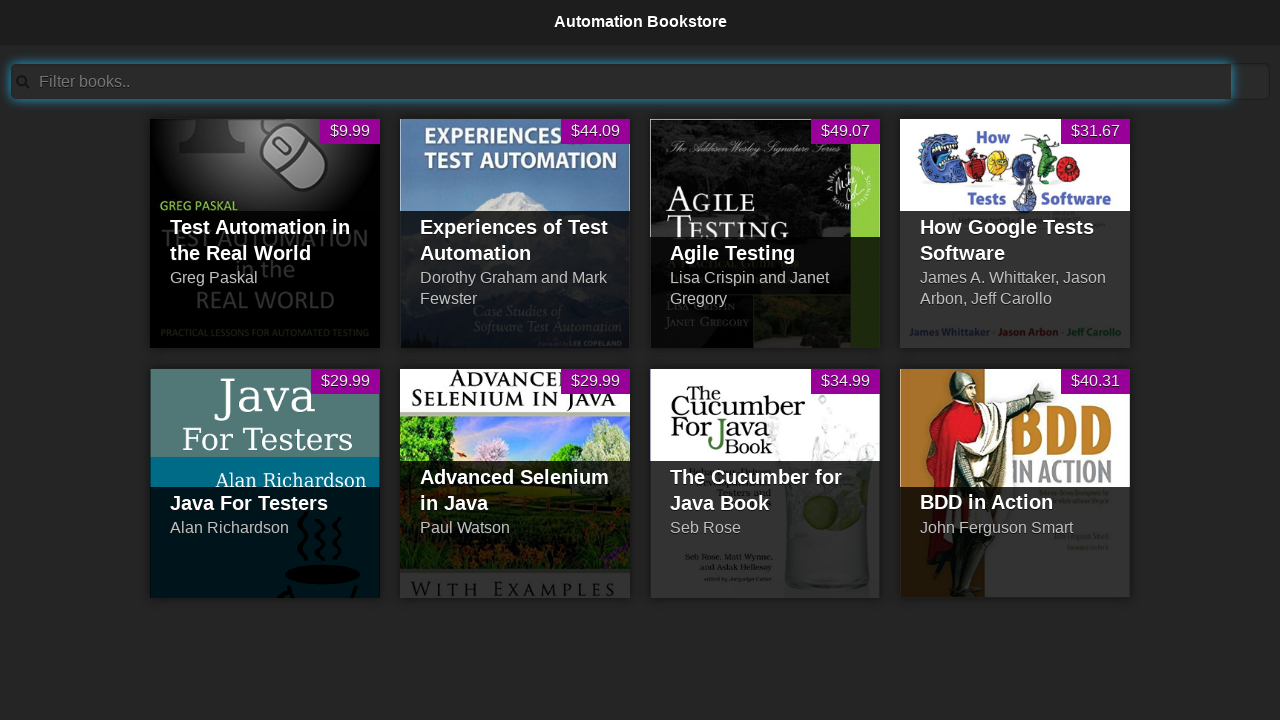

Retrieved text content from book item: 'Agile Testing'
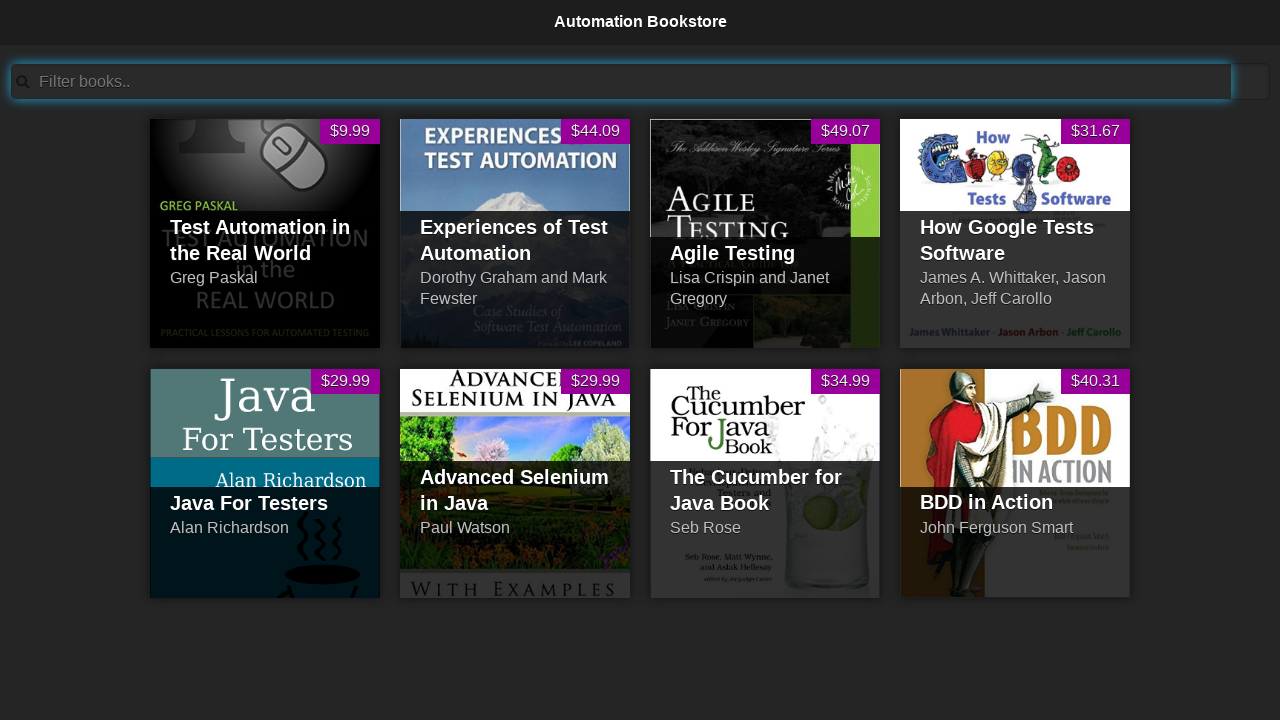

Retrieved id attribute from book item: 'pid3_title'
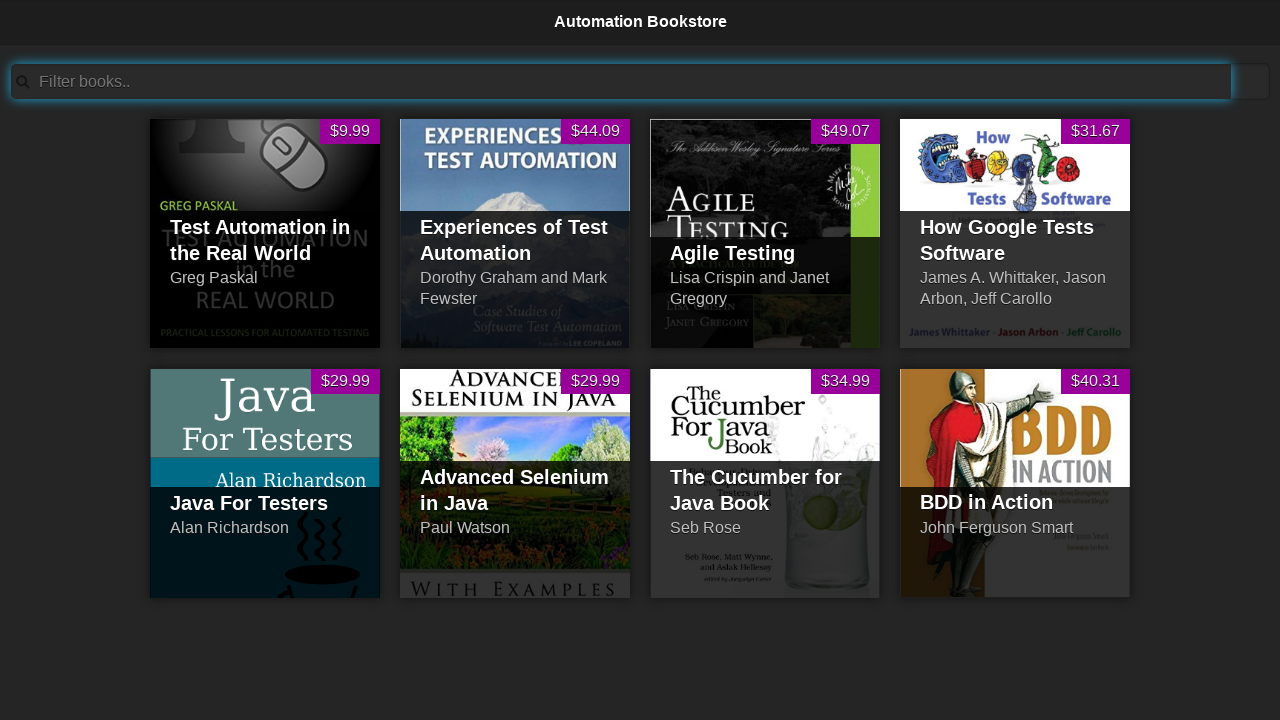

Retrieved text content from book item: 'How Google Tests Software'
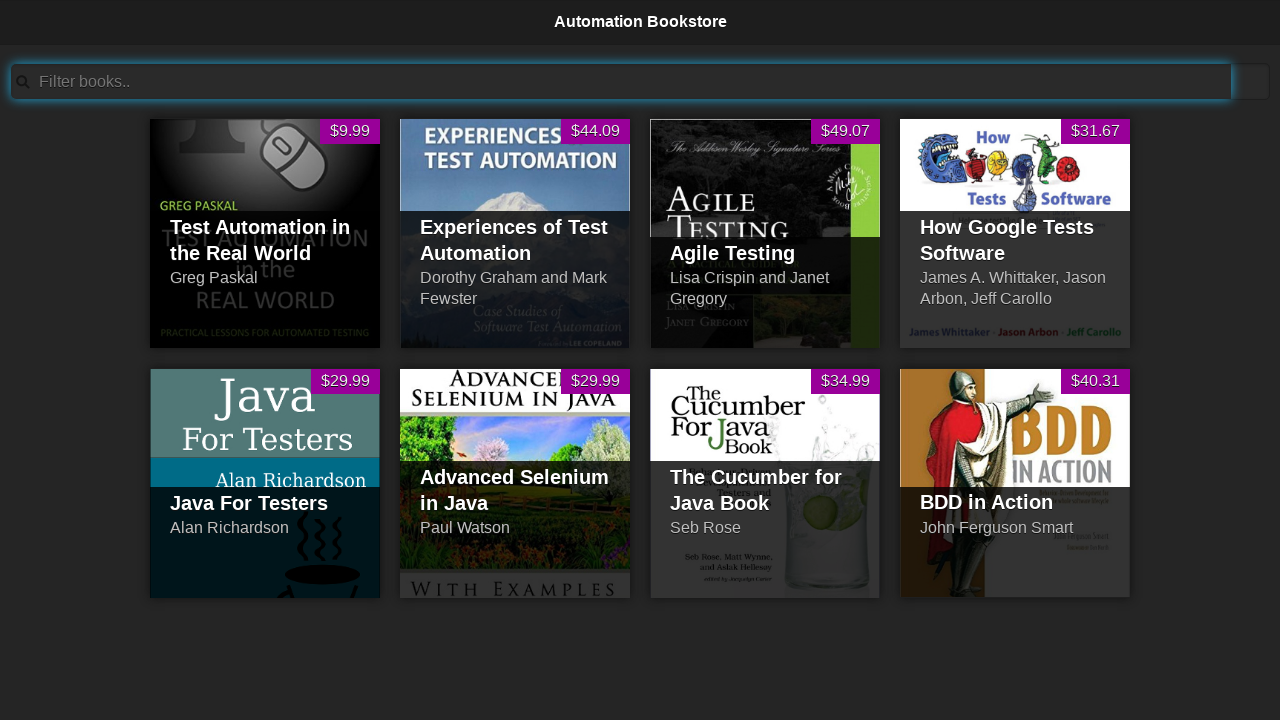

Retrieved id attribute from book item: 'pid4_title'
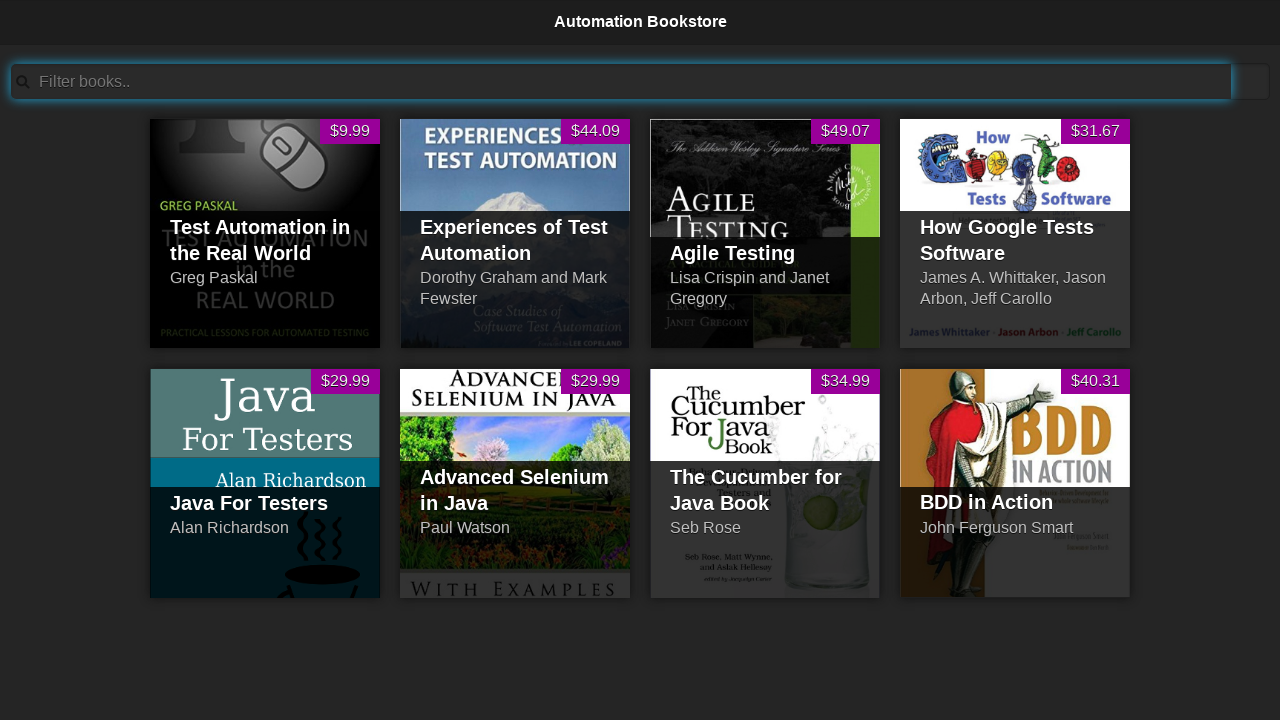

Retrieved text content from book item: 'Java For Testers'
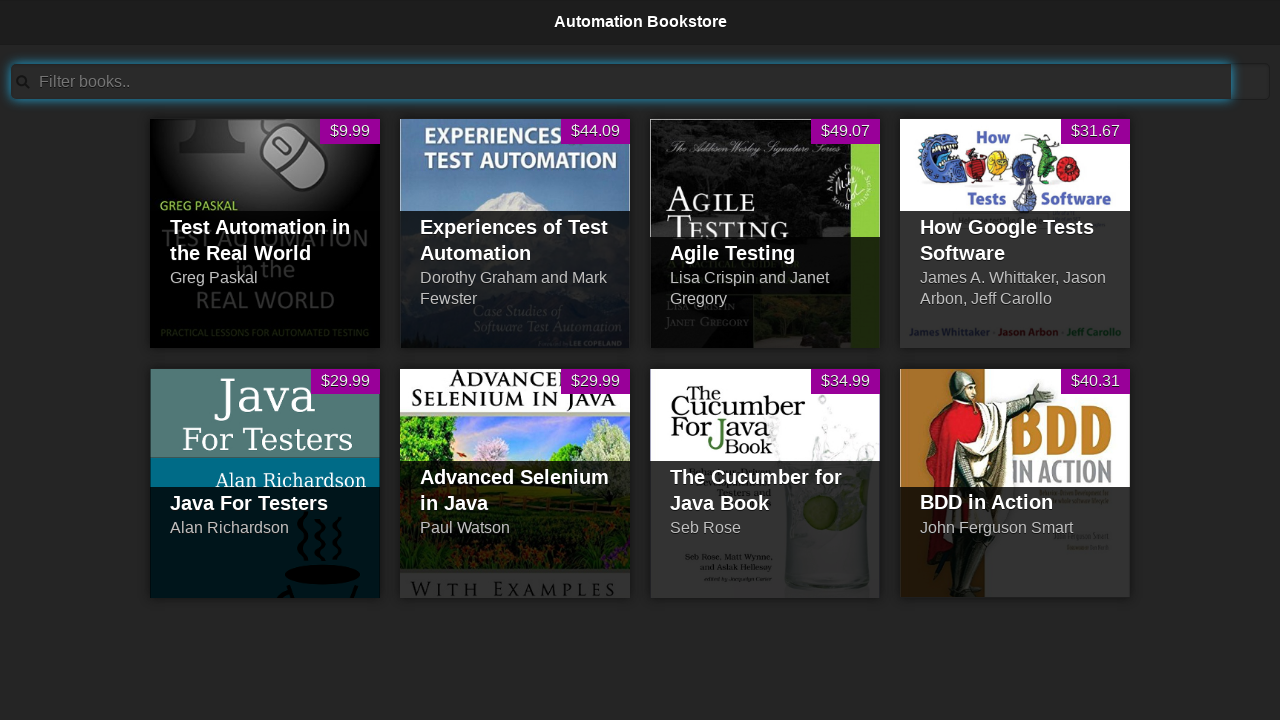

Retrieved id attribute from book item: 'pid5_title'
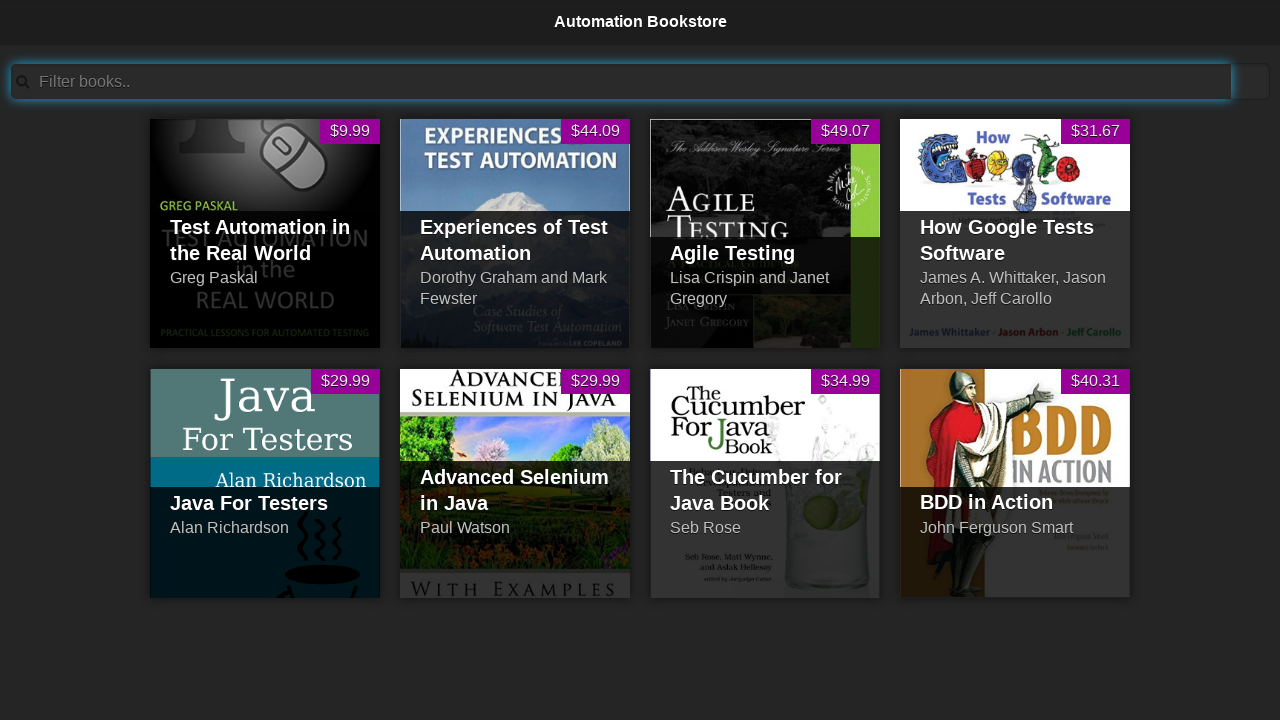

Retrieved text content from book item: 'Advanced Selenium in Java'
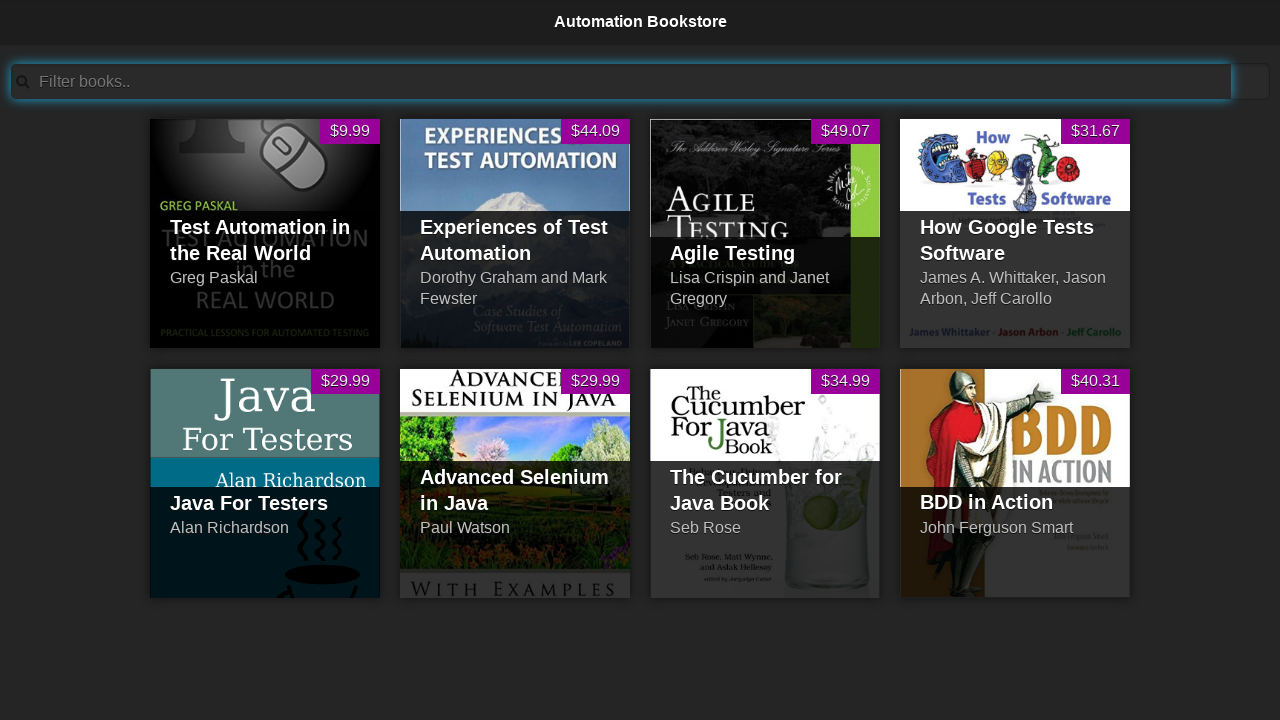

Retrieved id attribute from book item: 'pid6_title'
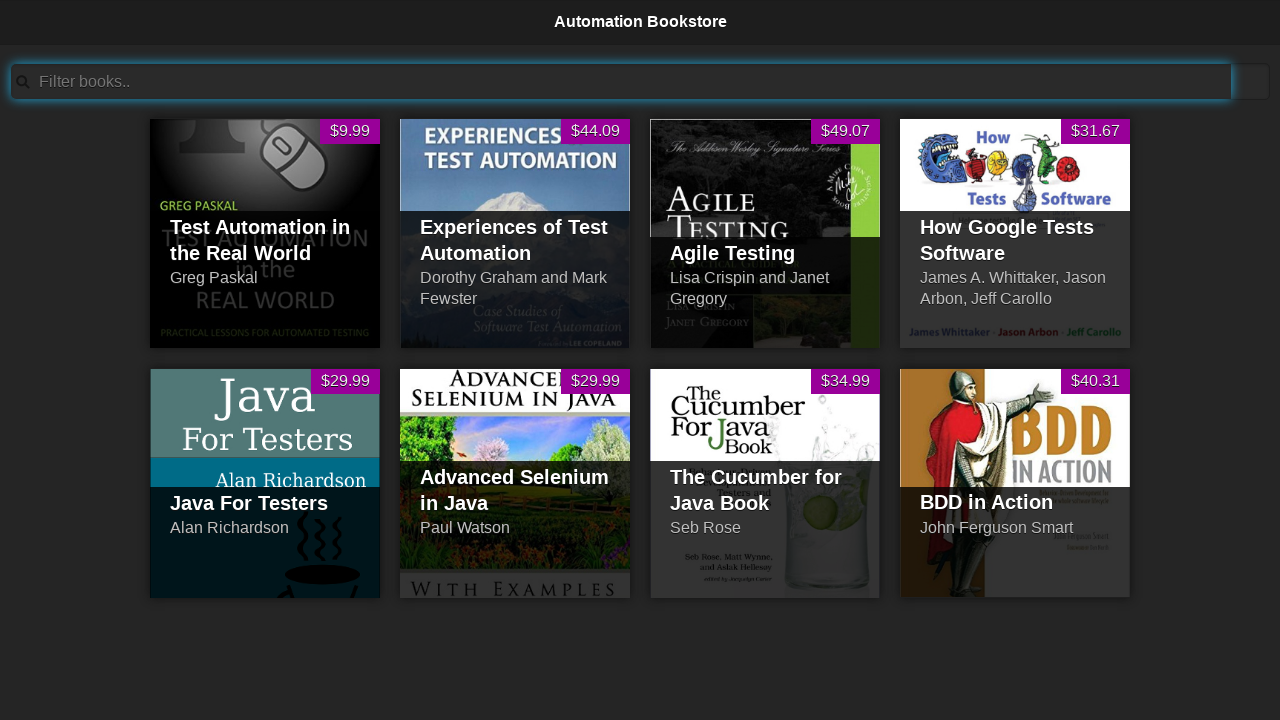

Retrieved text content from book item: 'The Cucumber for Java Book'
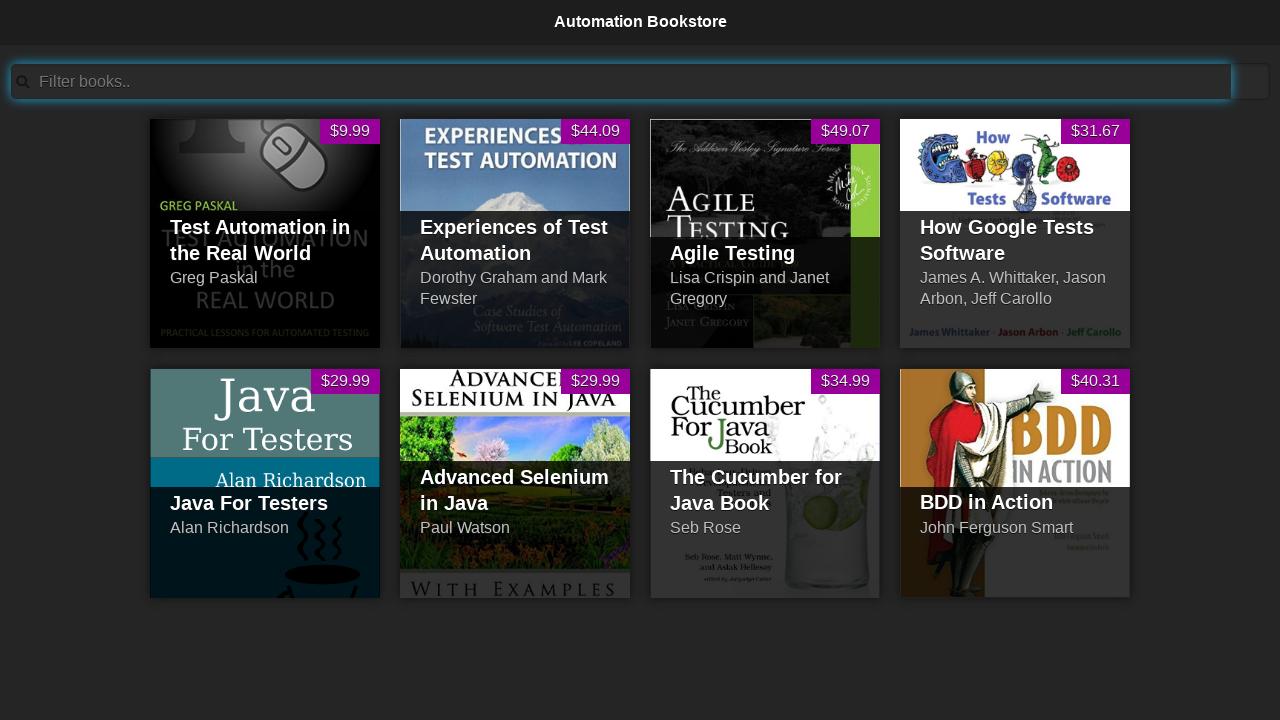

Retrieved id attribute from book item: 'pid7_title'
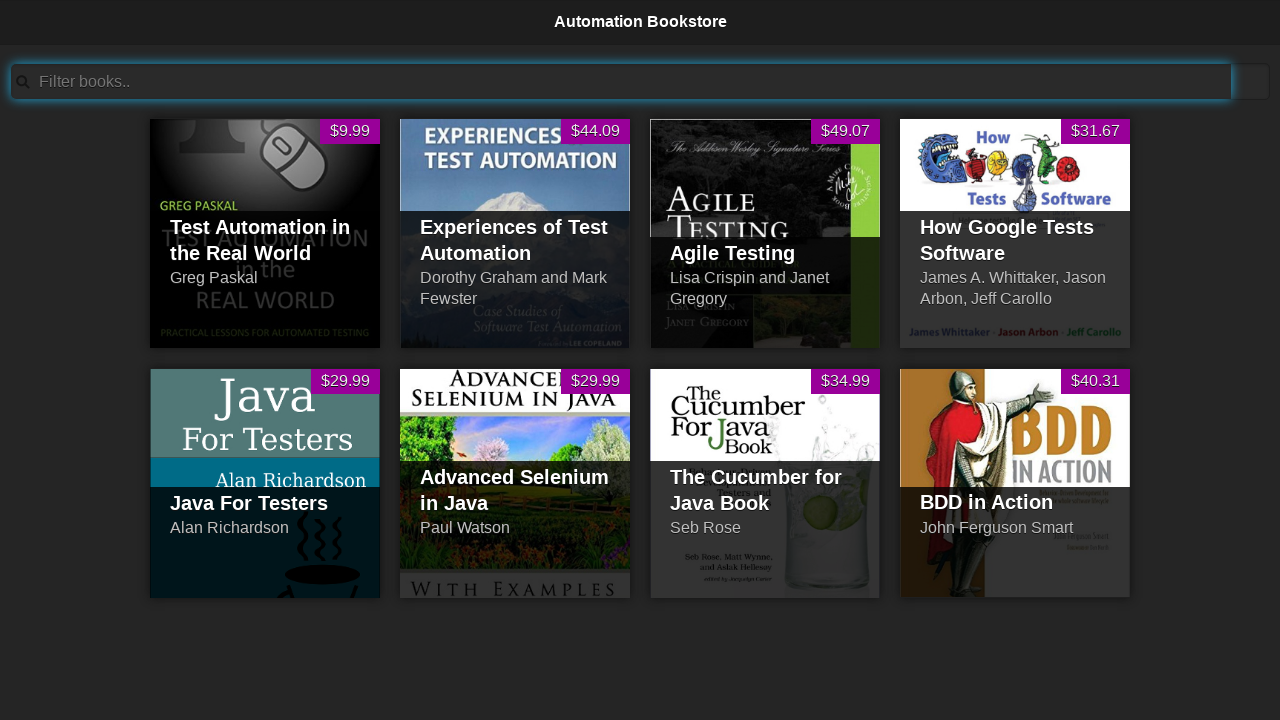

Retrieved text content from book item: 'BDD in Action'
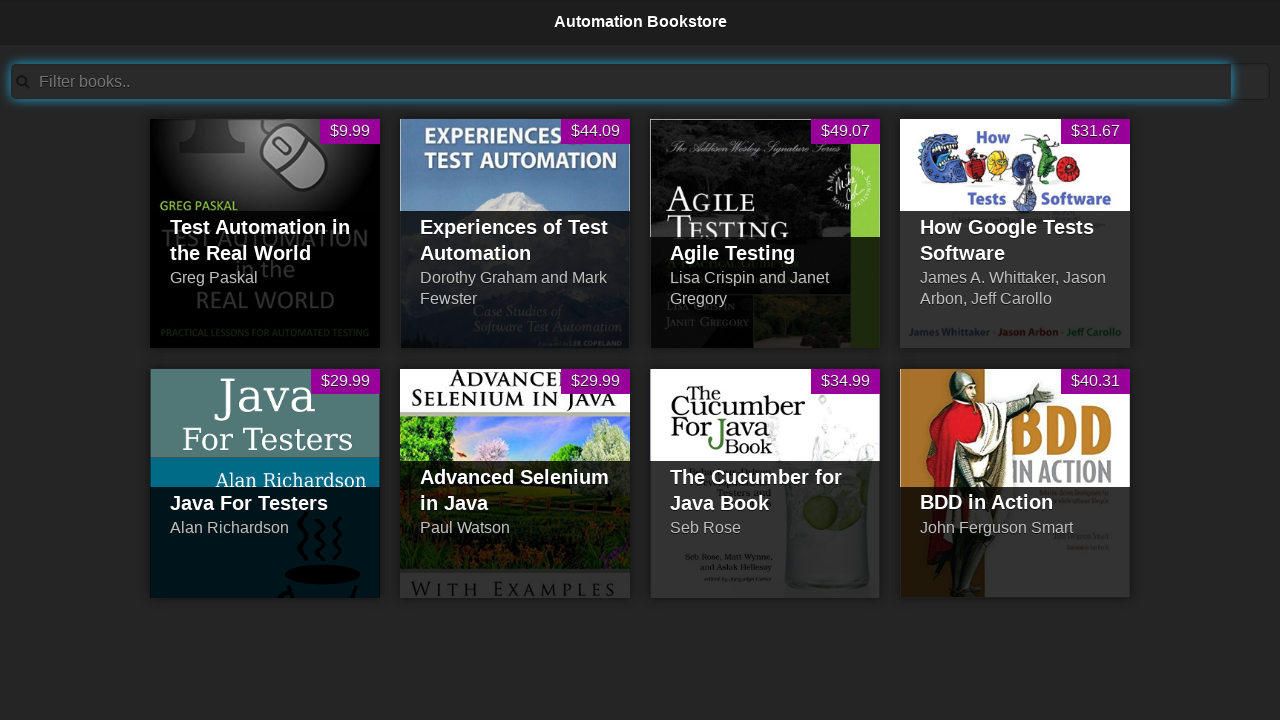

Retrieved id attribute from book item: 'pid8_title'
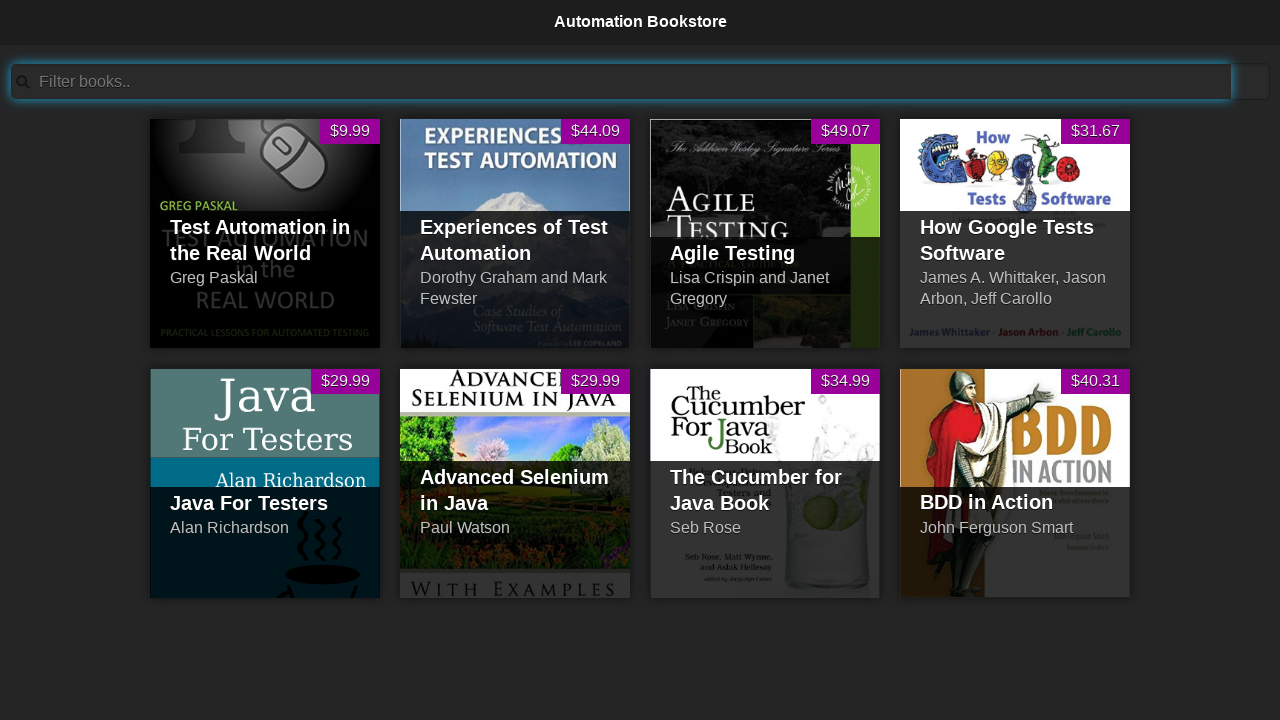

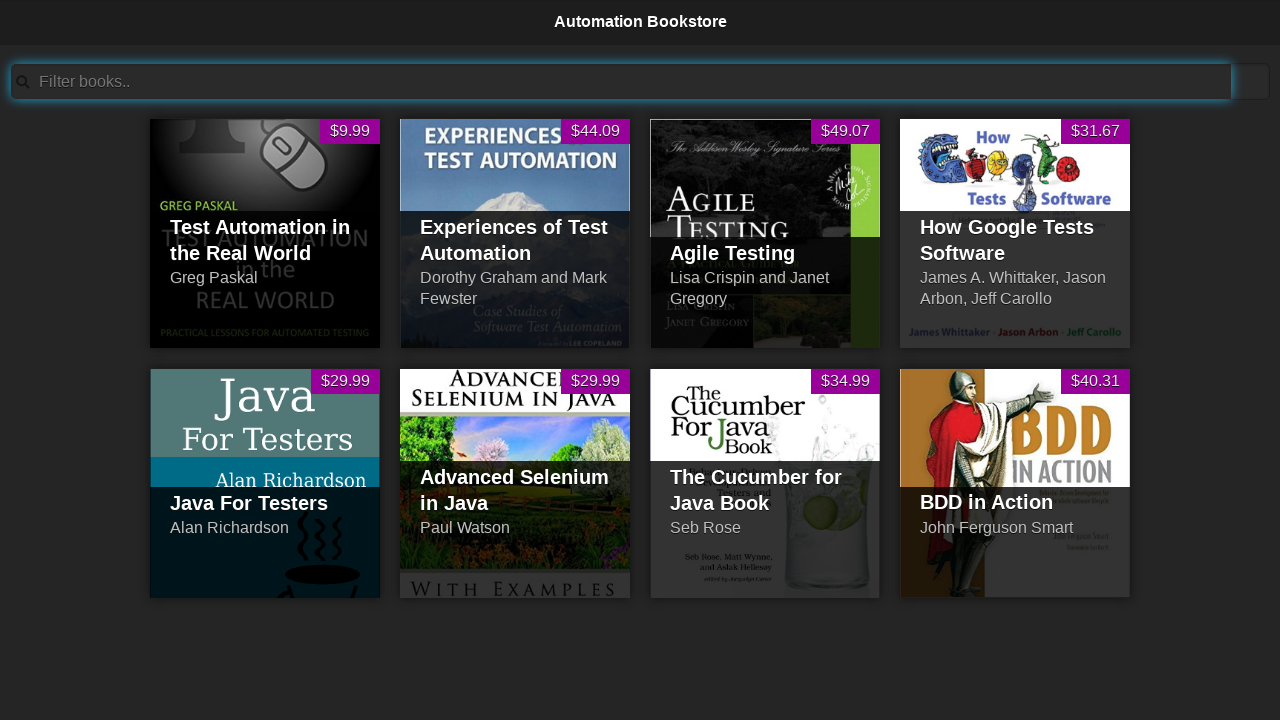